Tests drag and drop functionality by dragging a source element and dropping it onto a destination element on a test automation practice page.

Starting URL: https://testautomationpractice.blogspot.com/

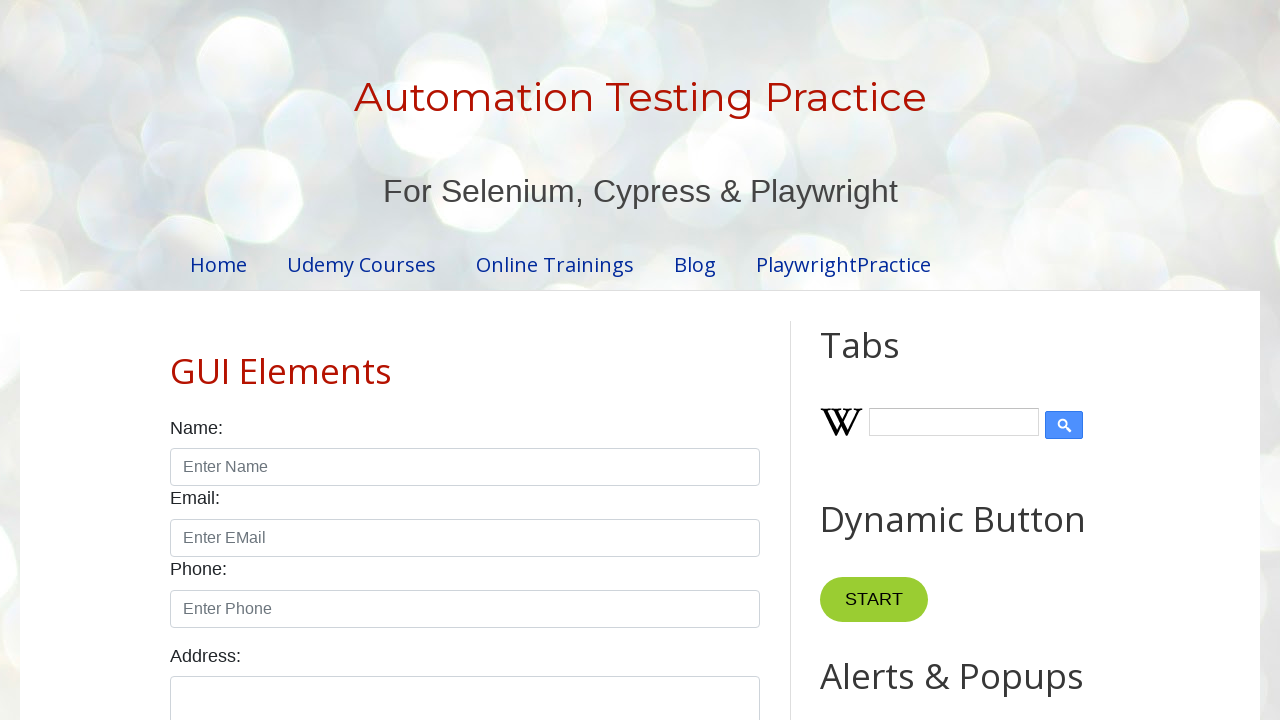

Scrolled draggable element into view
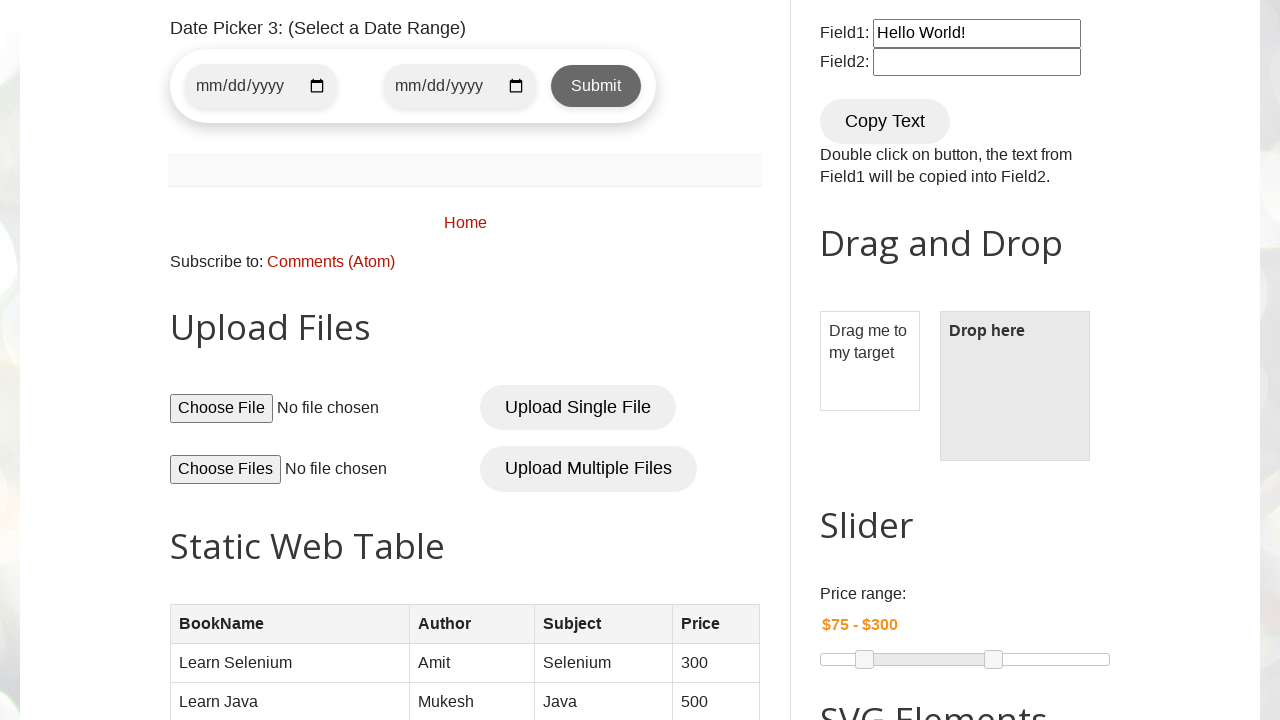

Located source element (draggable)
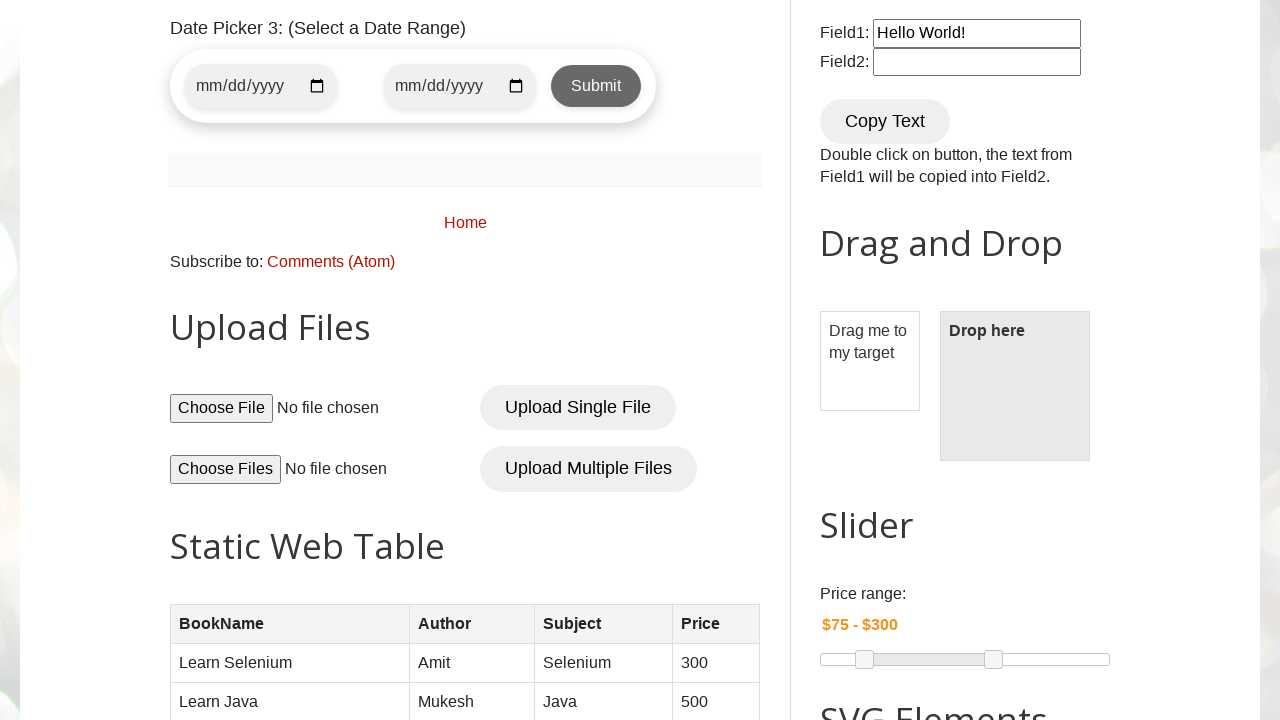

Located destination element (droppable)
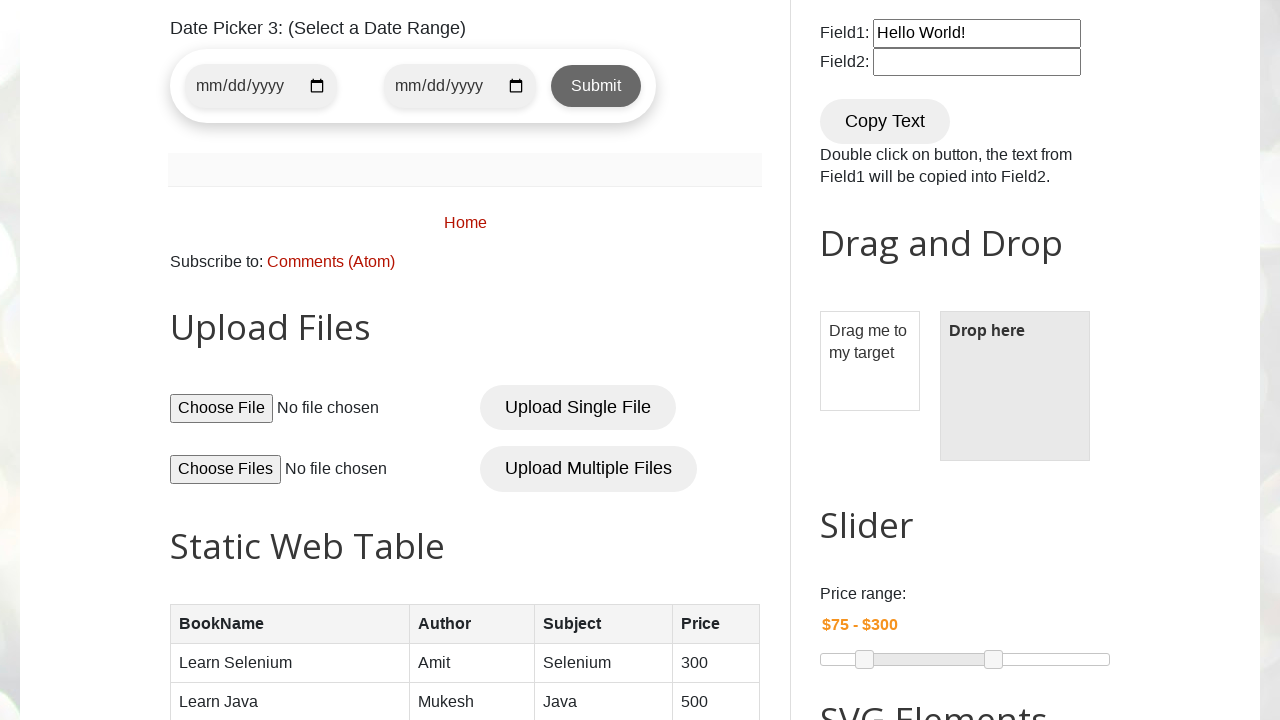

Dragged source element onto destination element at (1015, 386)
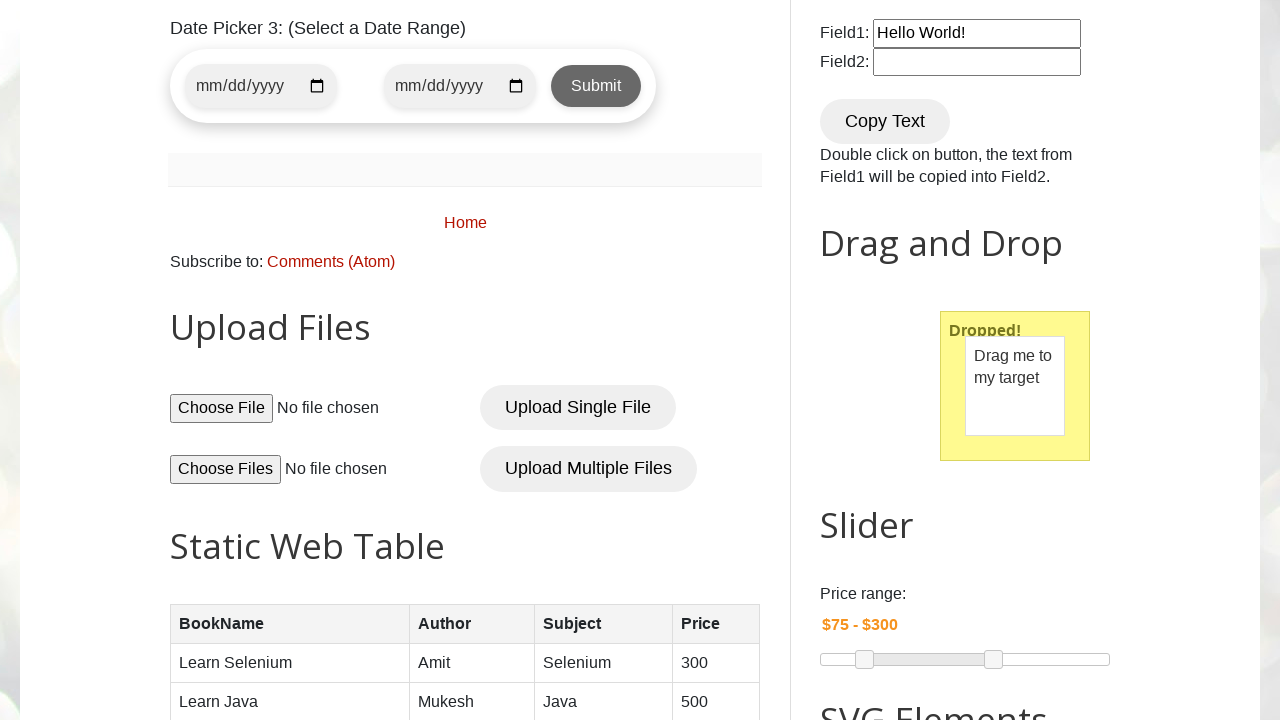

Waited 500ms for drop action to complete
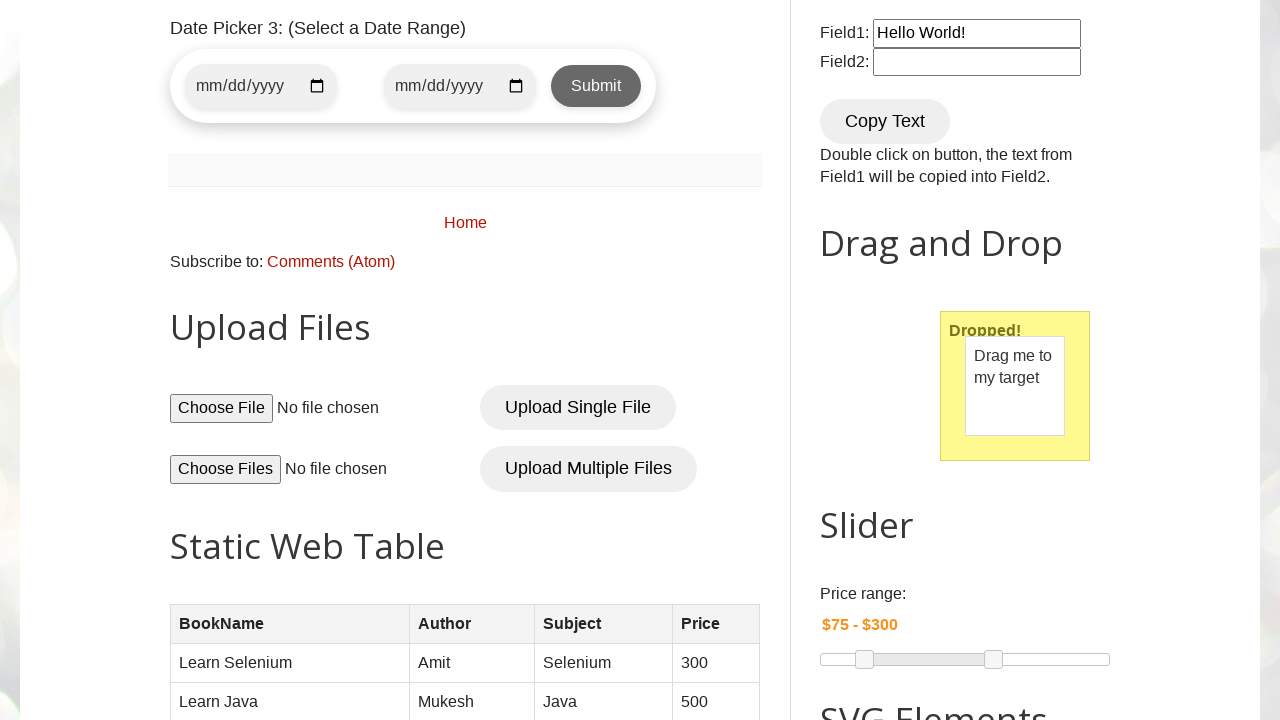

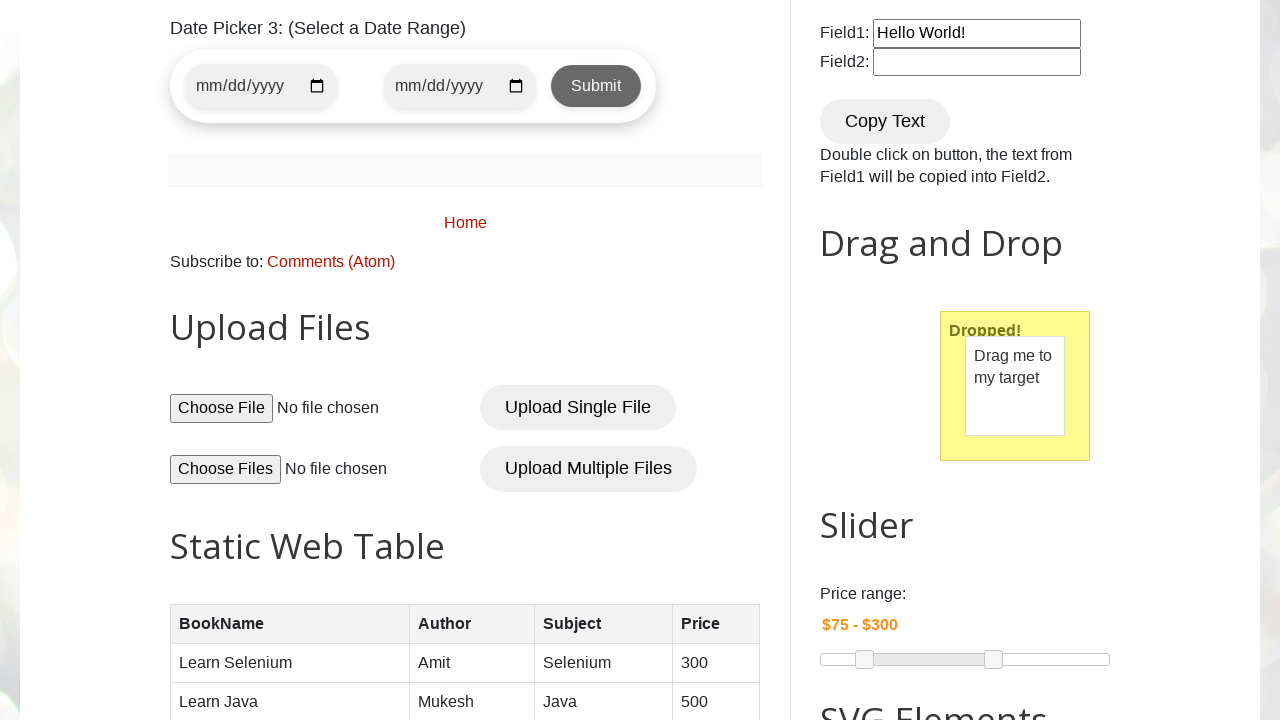